Tests jQuery UI datepicker functionality by opening the date picker, navigating to a specific month/year (June 2027), and selecting a specific date (20th)

Starting URL: https://jqueryui.com/datepicker/

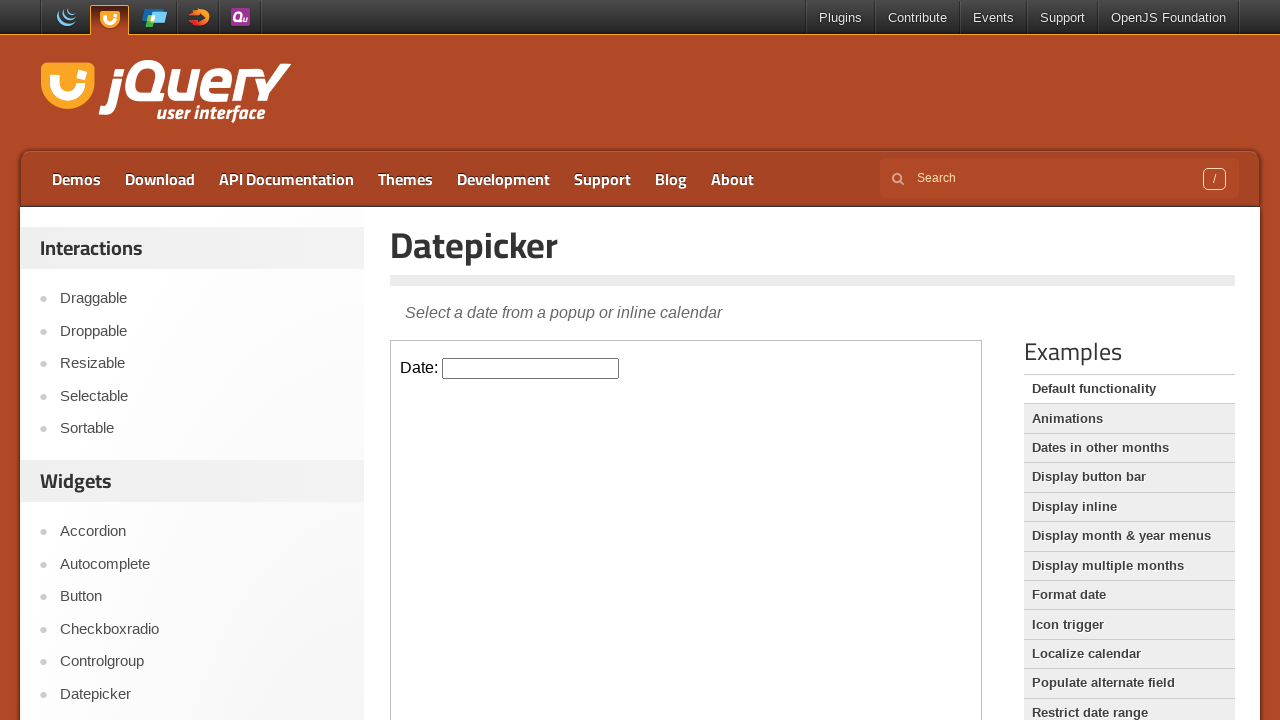

Located iframe containing datepicker
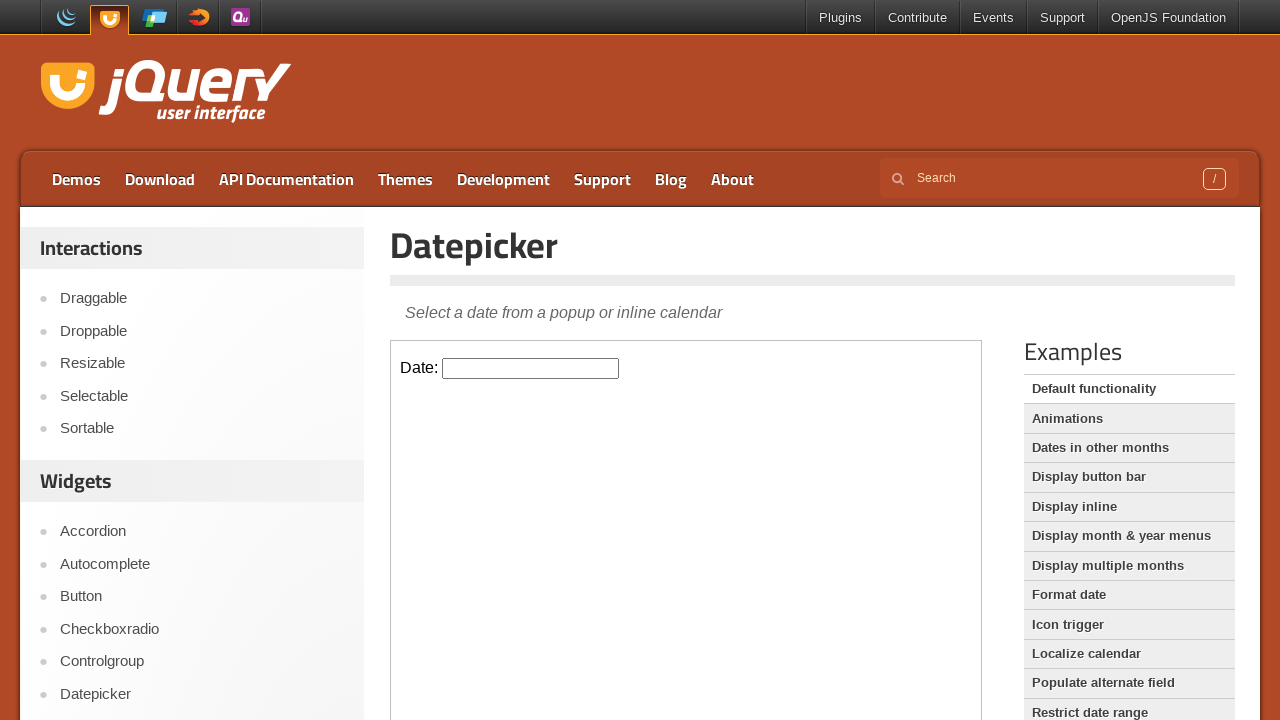

Clicked datepicker input to open calendar at (531, 368) on iframe.demo-frame >> internal:control=enter-frame >> #datepicker
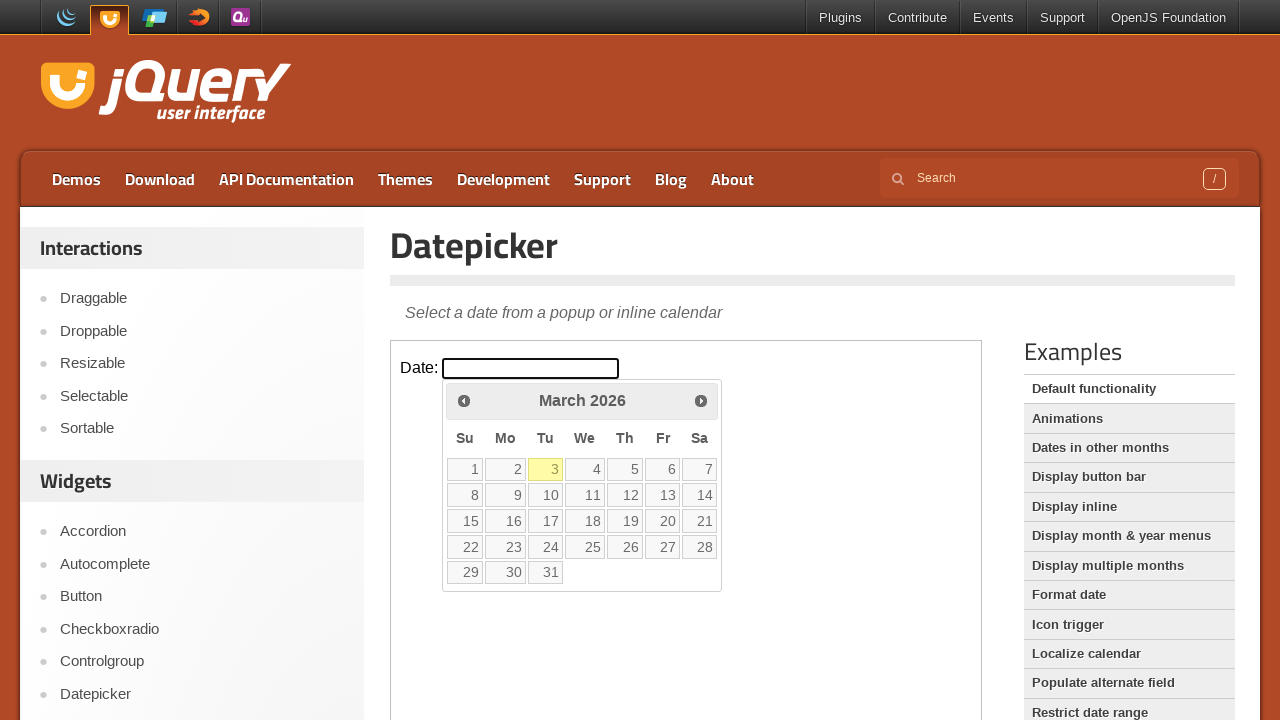

Clicked next button to advance month (current: March 2026) at (701, 400) on iframe.demo-frame >> internal:control=enter-frame >> span.ui-icon-circle-triangl
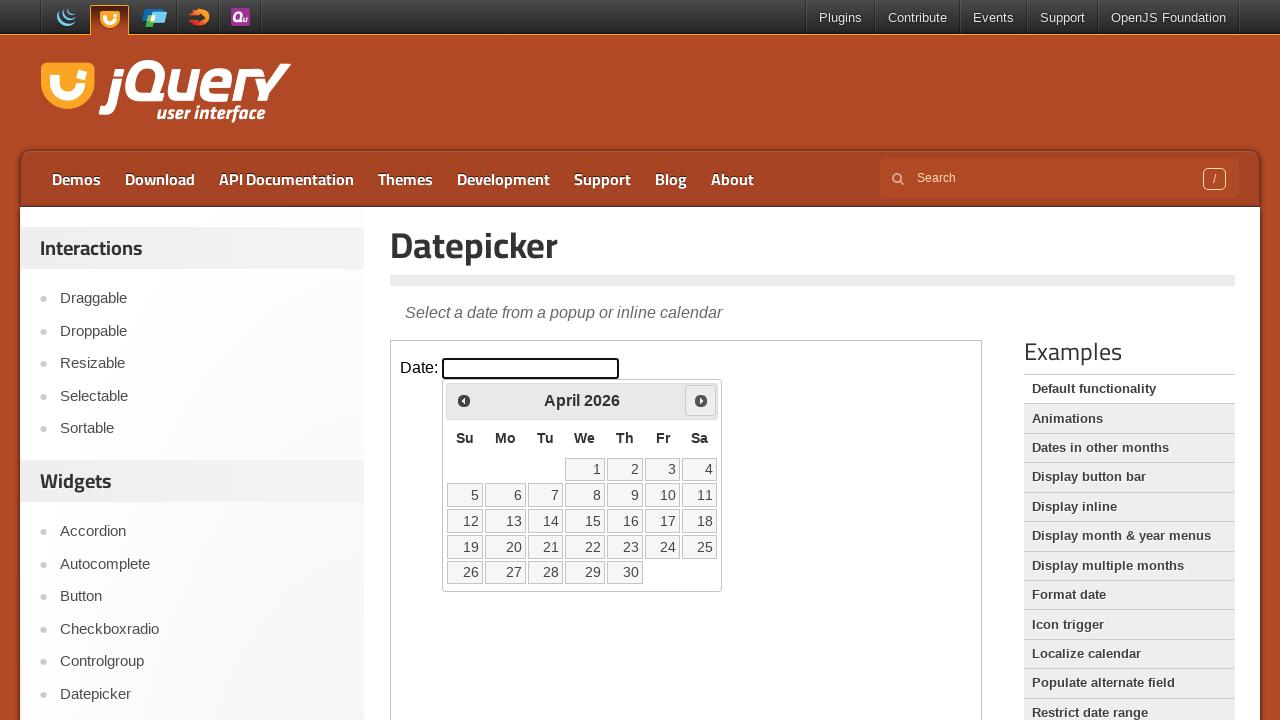

Waited 200ms for calendar to update
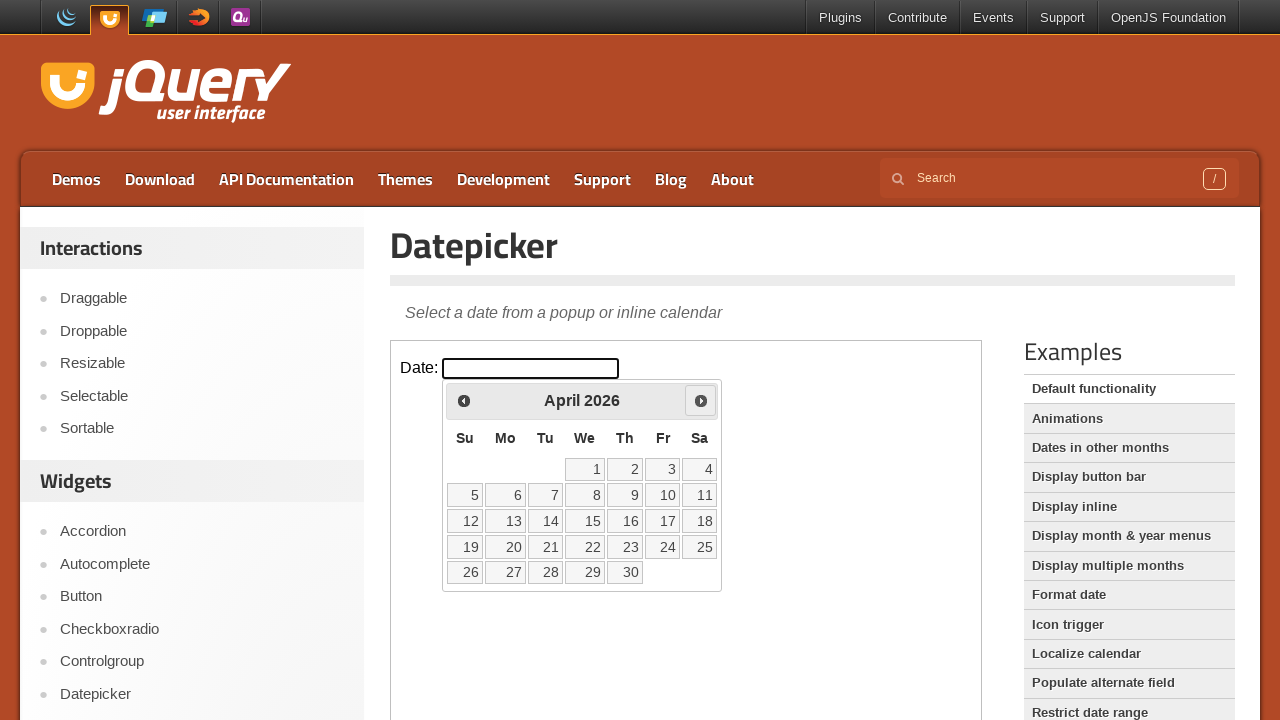

Clicked next button to advance month (current: April 2026) at (701, 400) on iframe.demo-frame >> internal:control=enter-frame >> span.ui-icon-circle-triangl
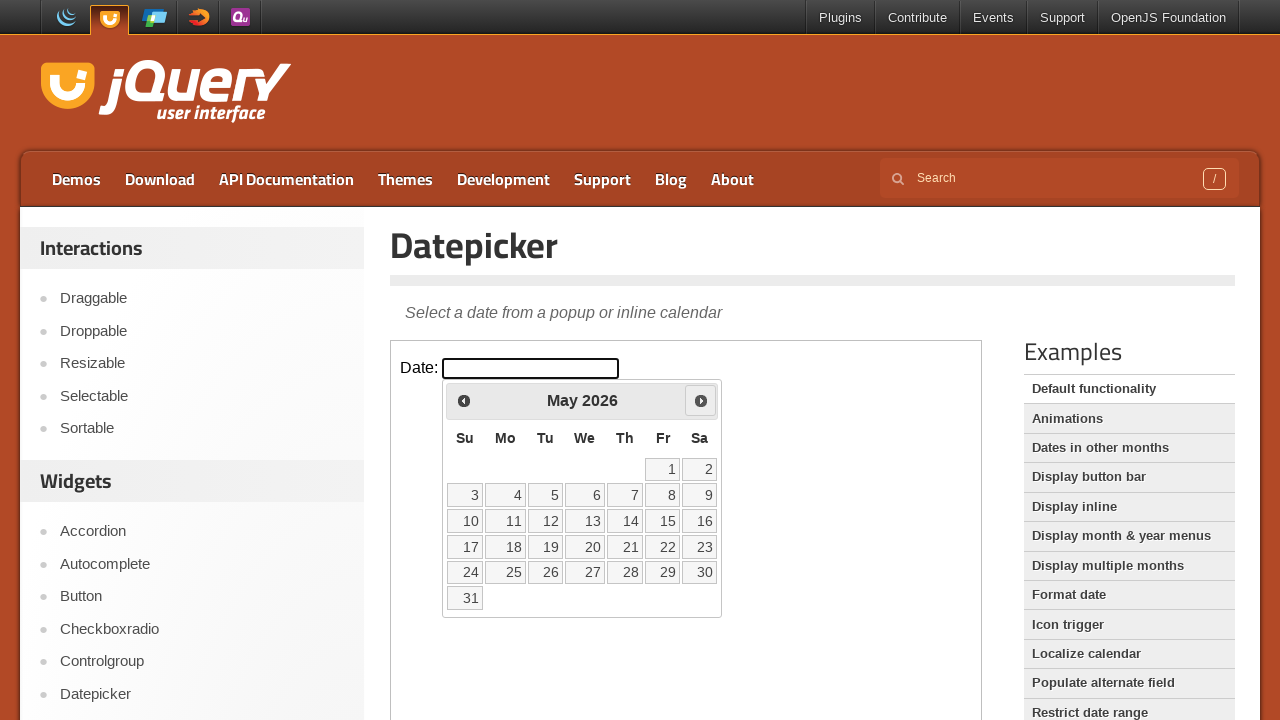

Waited 200ms for calendar to update
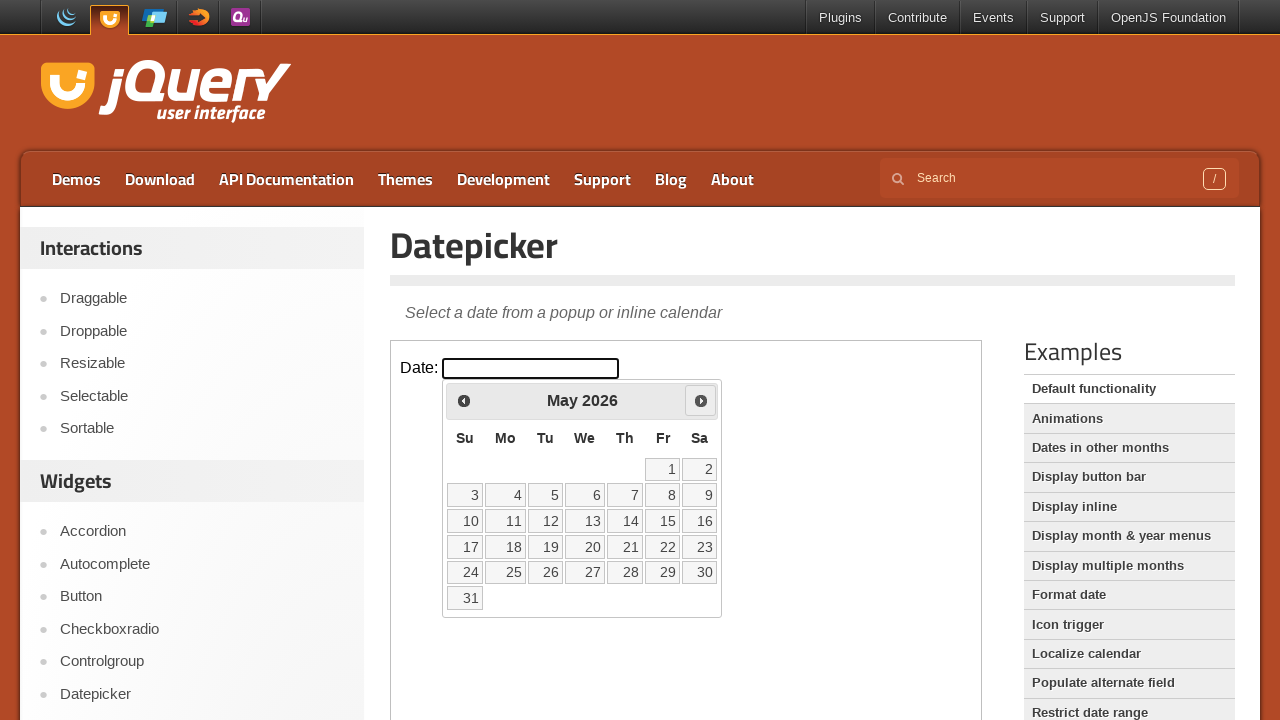

Clicked next button to advance month (current: May 2026) at (701, 400) on iframe.demo-frame >> internal:control=enter-frame >> span.ui-icon-circle-triangl
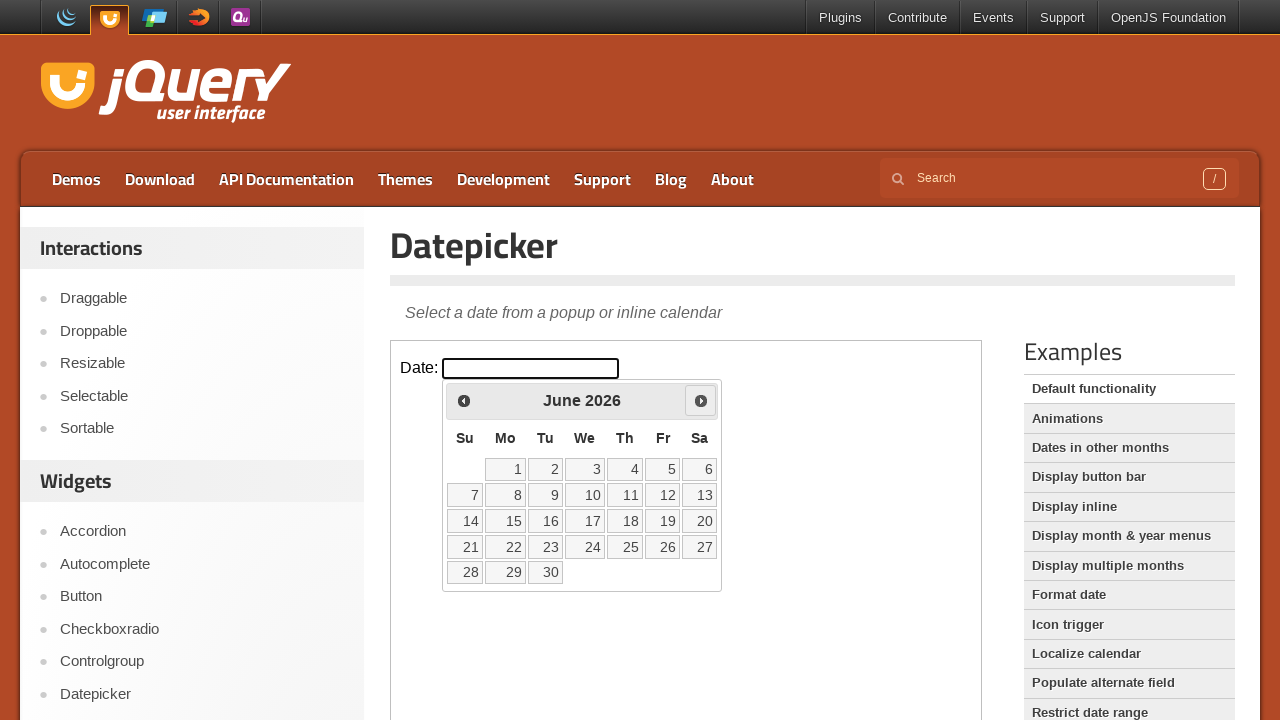

Waited 200ms for calendar to update
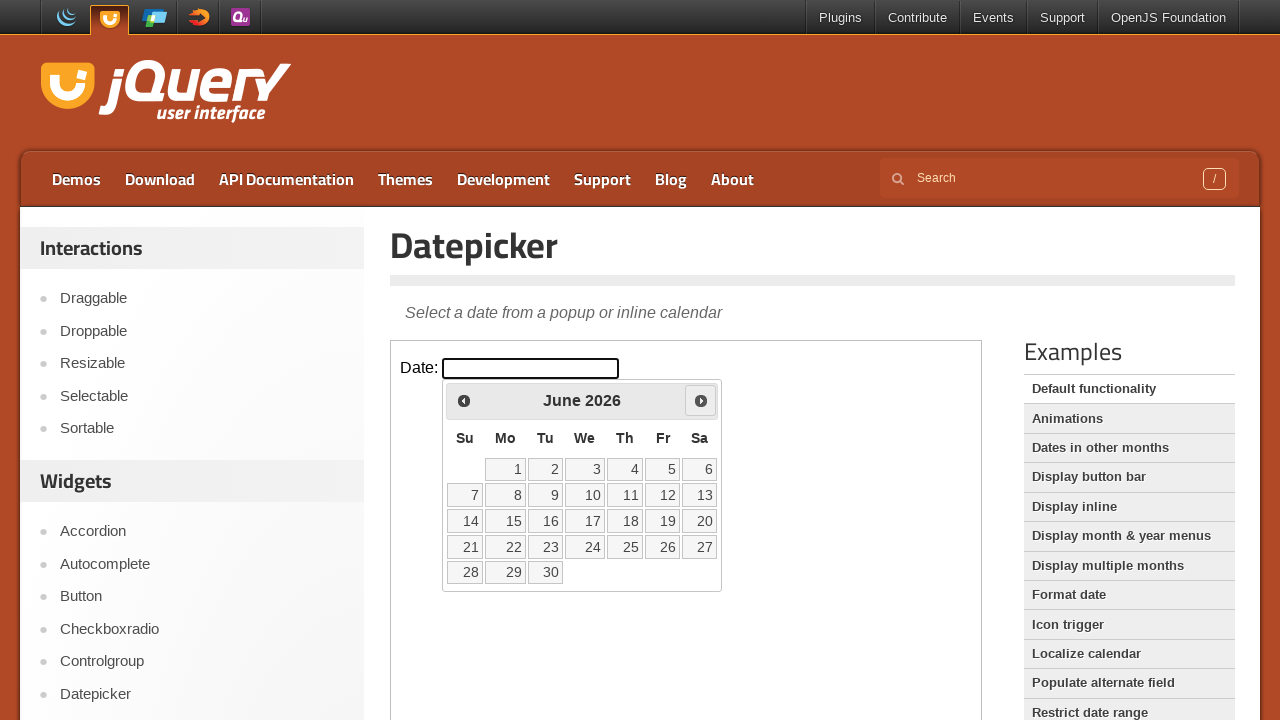

Clicked next button to advance month (current: June 2026) at (701, 400) on iframe.demo-frame >> internal:control=enter-frame >> span.ui-icon-circle-triangl
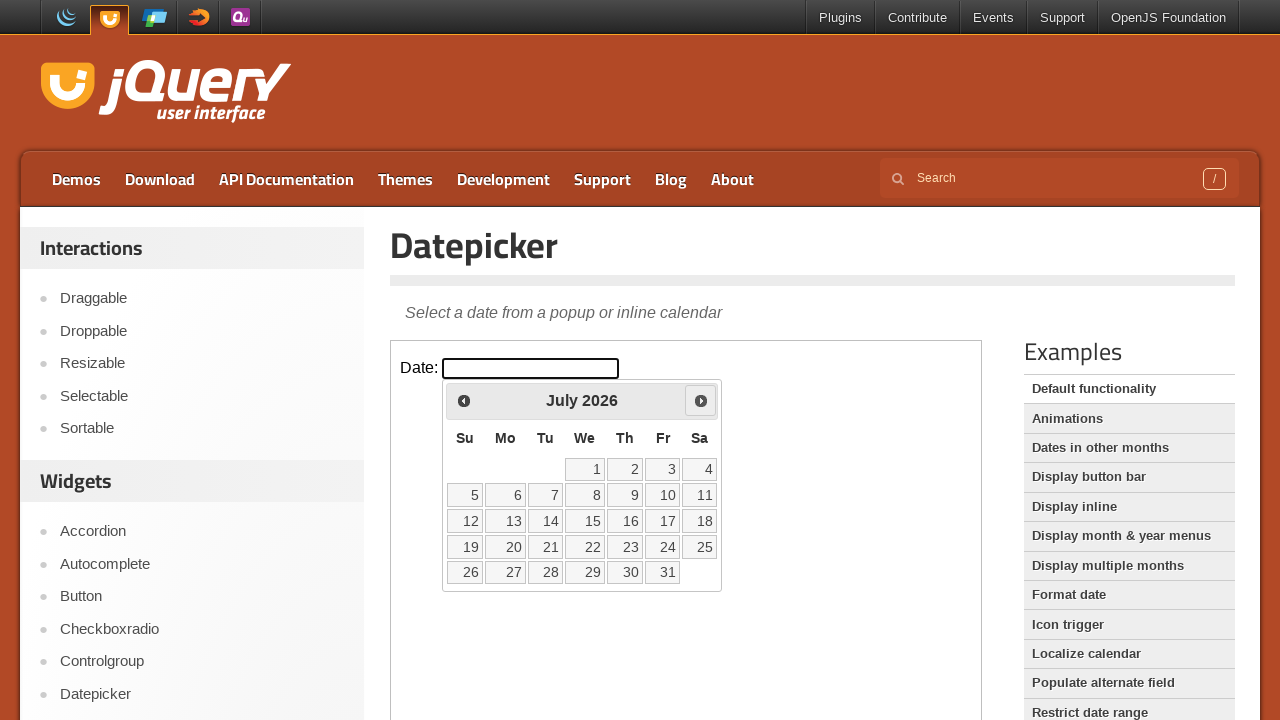

Waited 200ms for calendar to update
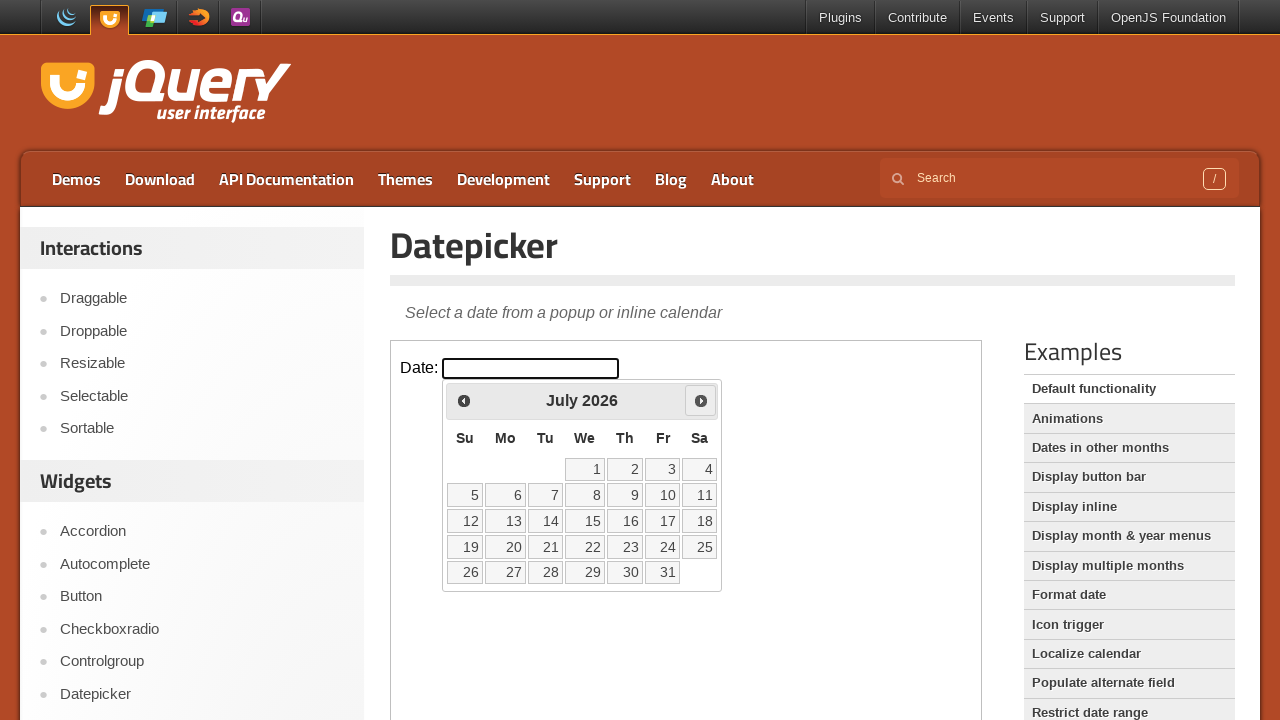

Clicked next button to advance month (current: July 2026) at (701, 400) on iframe.demo-frame >> internal:control=enter-frame >> span.ui-icon-circle-triangl
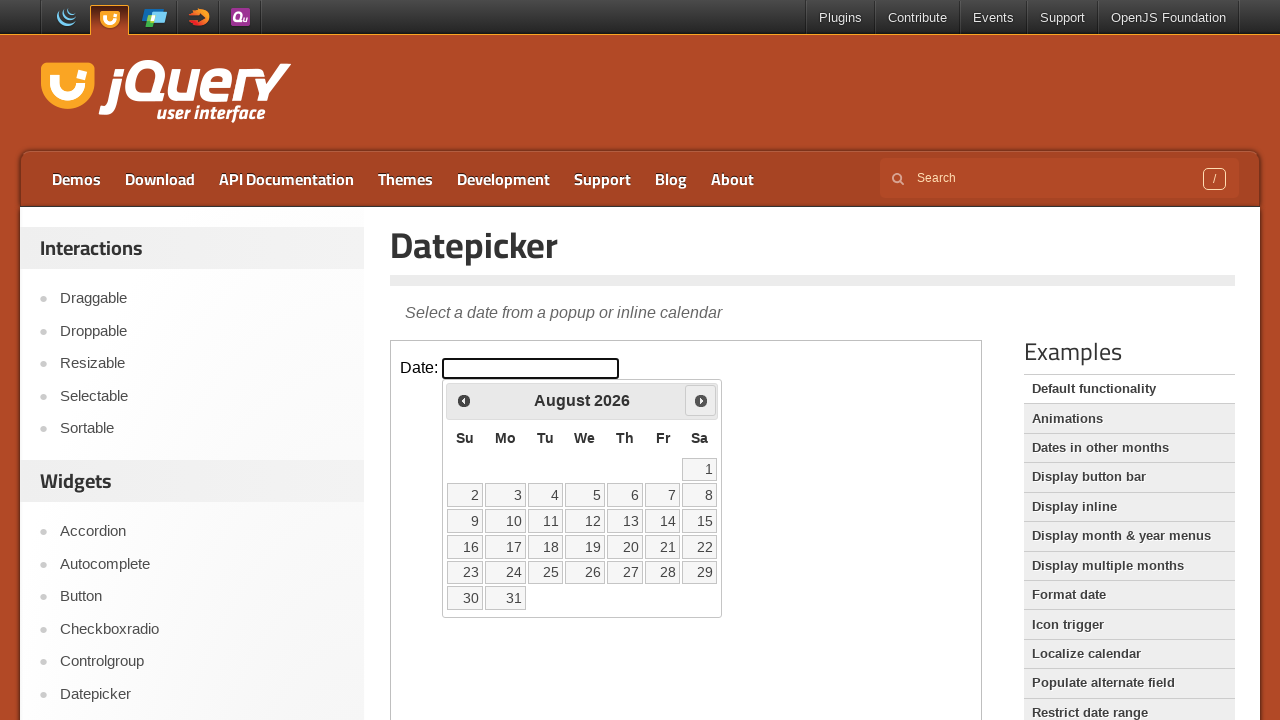

Waited 200ms for calendar to update
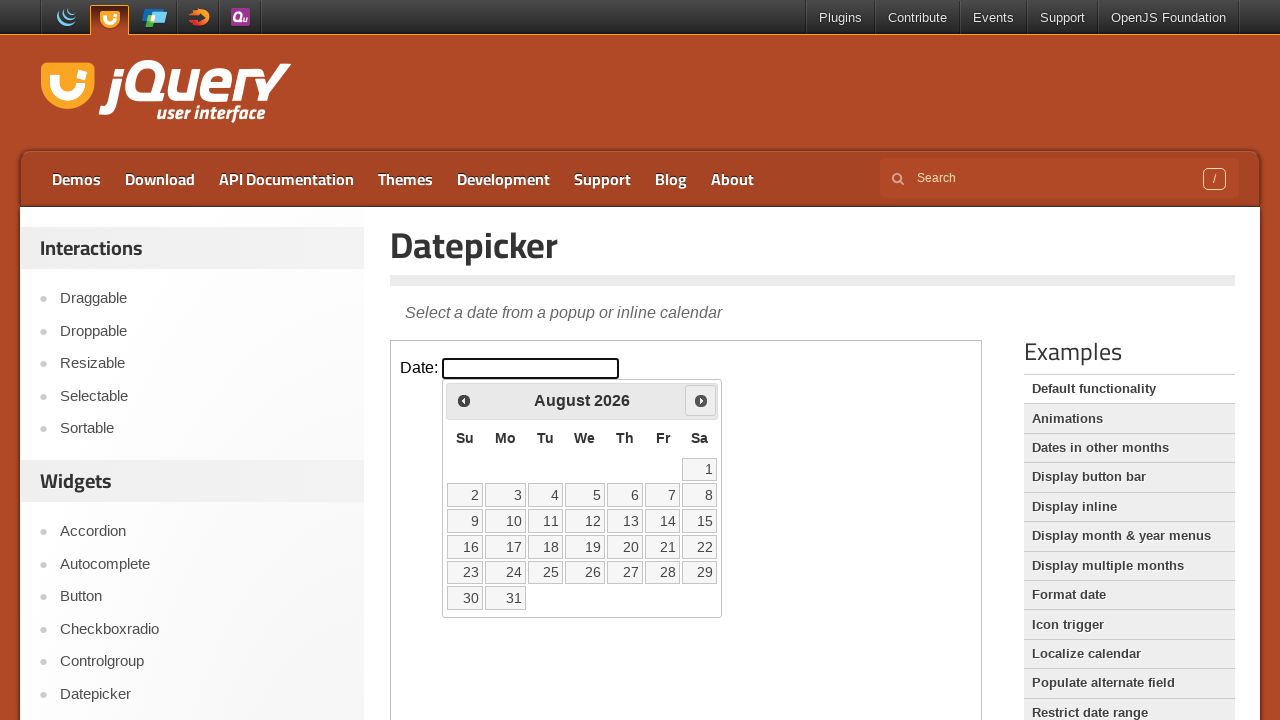

Clicked next button to advance month (current: August 2026) at (701, 400) on iframe.demo-frame >> internal:control=enter-frame >> span.ui-icon-circle-triangl
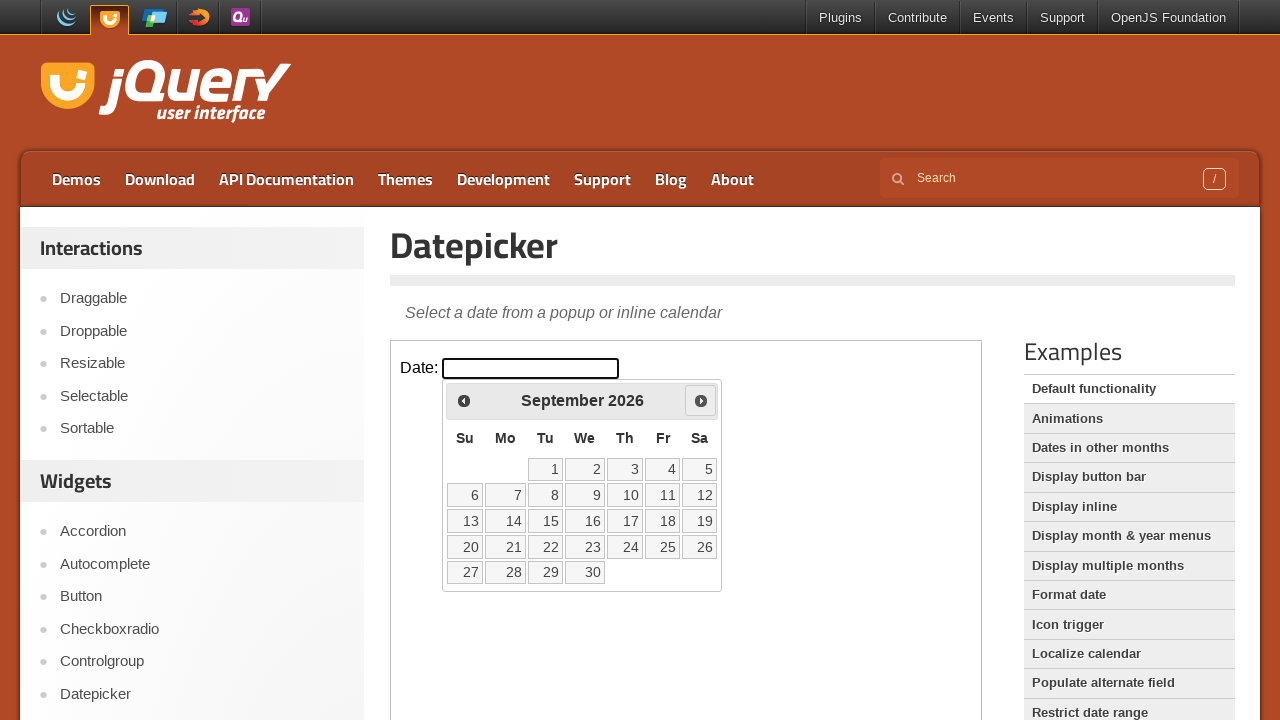

Waited 200ms for calendar to update
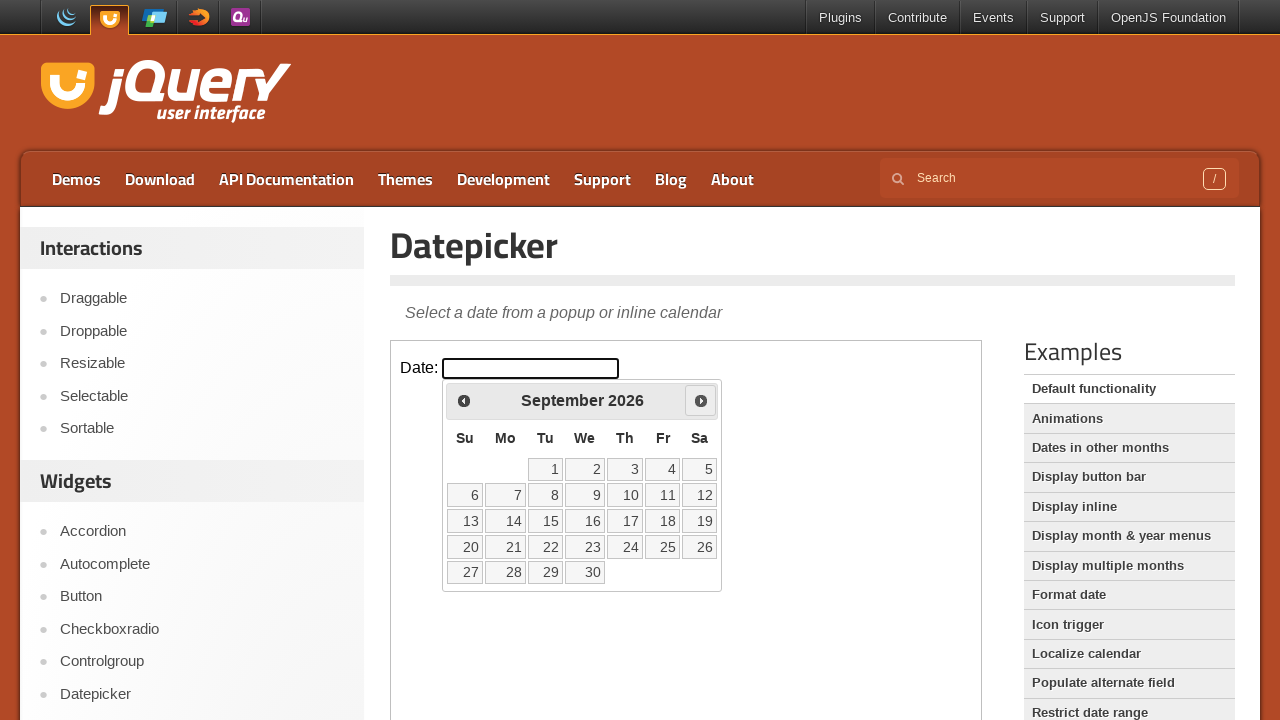

Clicked next button to advance month (current: September 2026) at (701, 400) on iframe.demo-frame >> internal:control=enter-frame >> span.ui-icon-circle-triangl
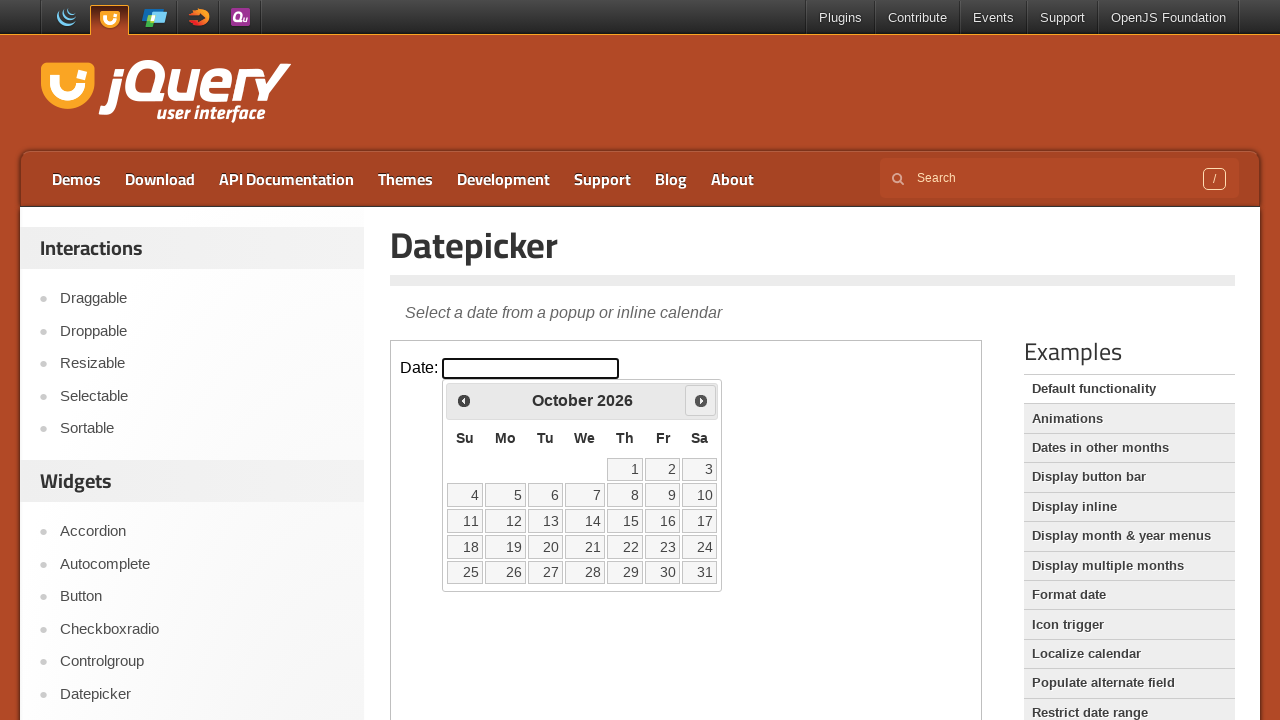

Waited 200ms for calendar to update
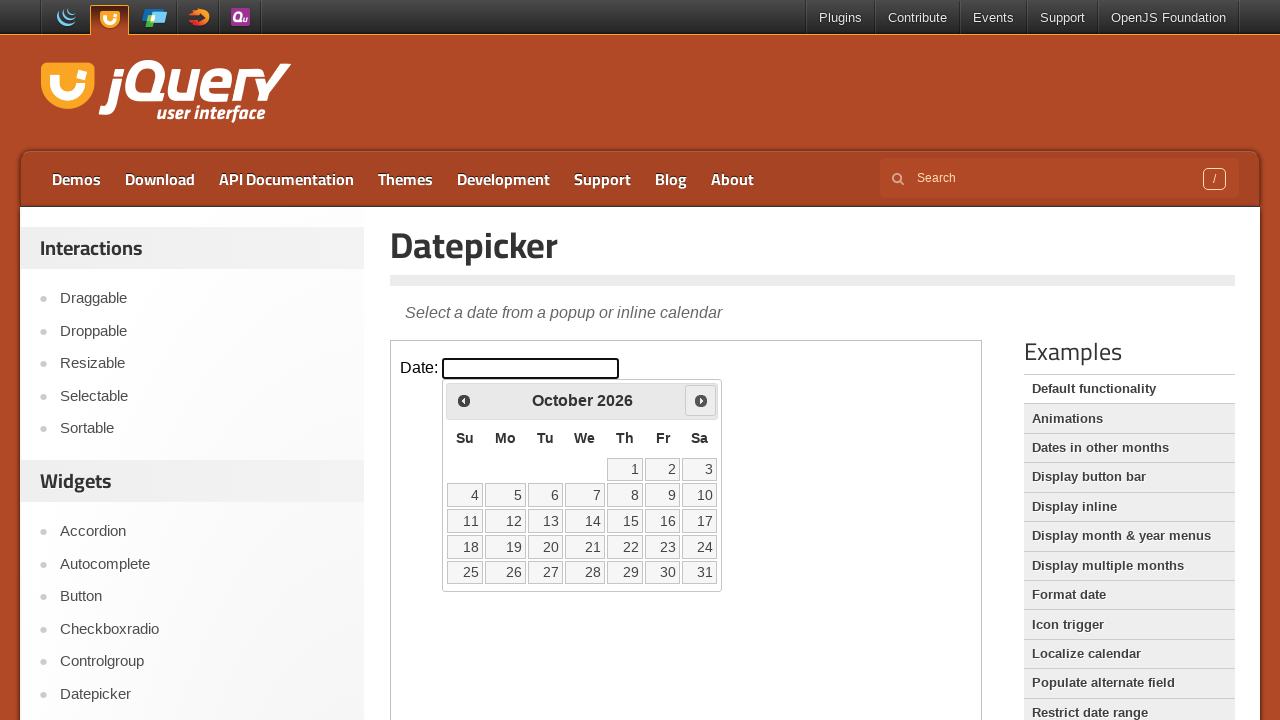

Clicked next button to advance month (current: October 2026) at (701, 400) on iframe.demo-frame >> internal:control=enter-frame >> span.ui-icon-circle-triangl
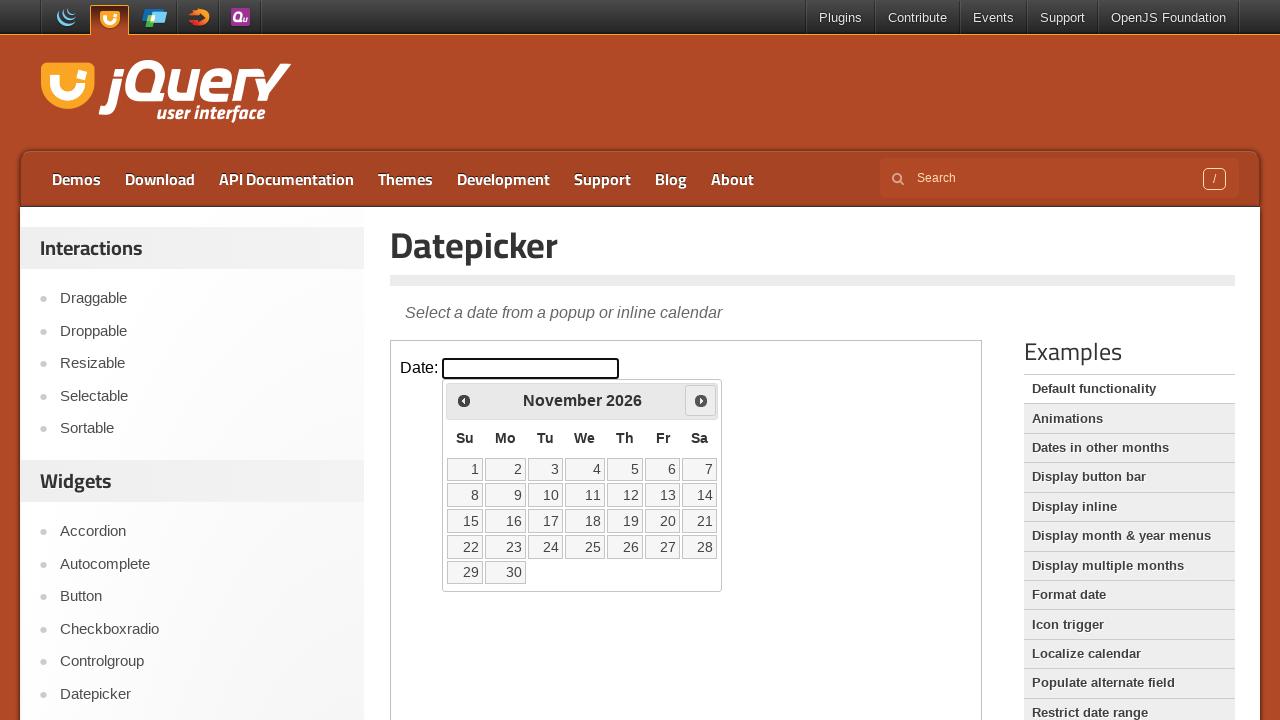

Waited 200ms for calendar to update
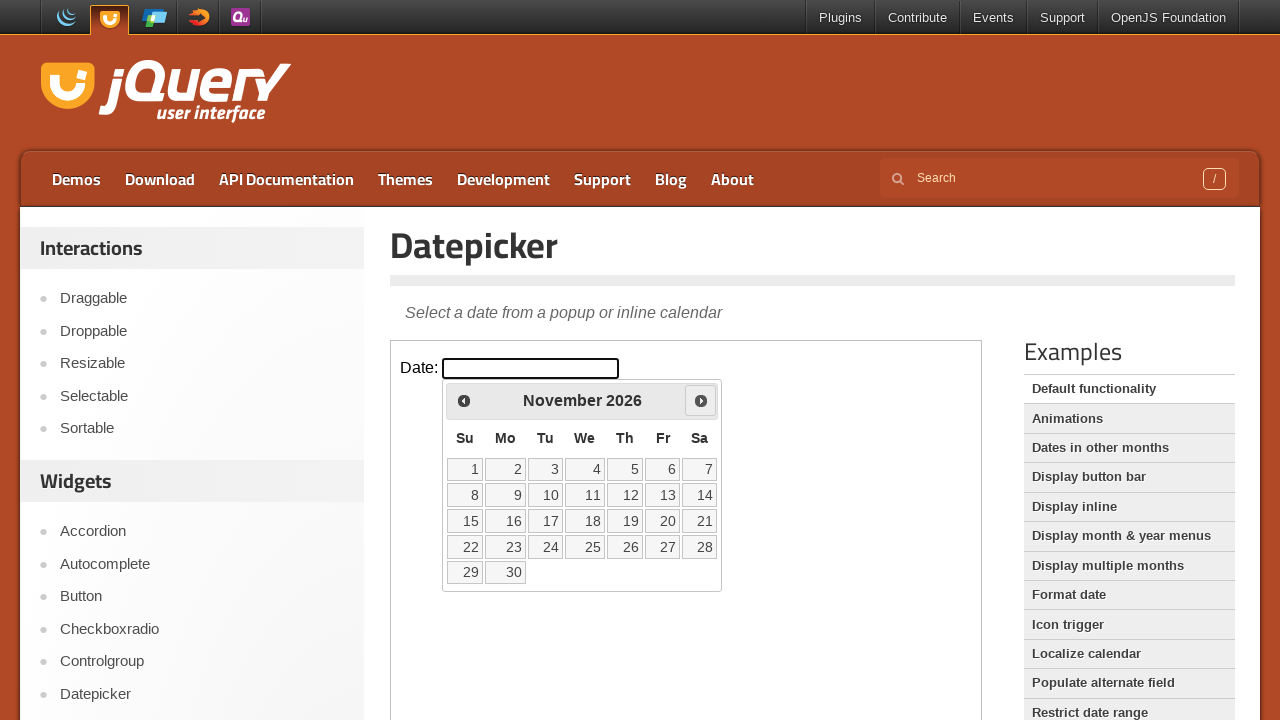

Clicked next button to advance month (current: November 2026) at (701, 400) on iframe.demo-frame >> internal:control=enter-frame >> span.ui-icon-circle-triangl
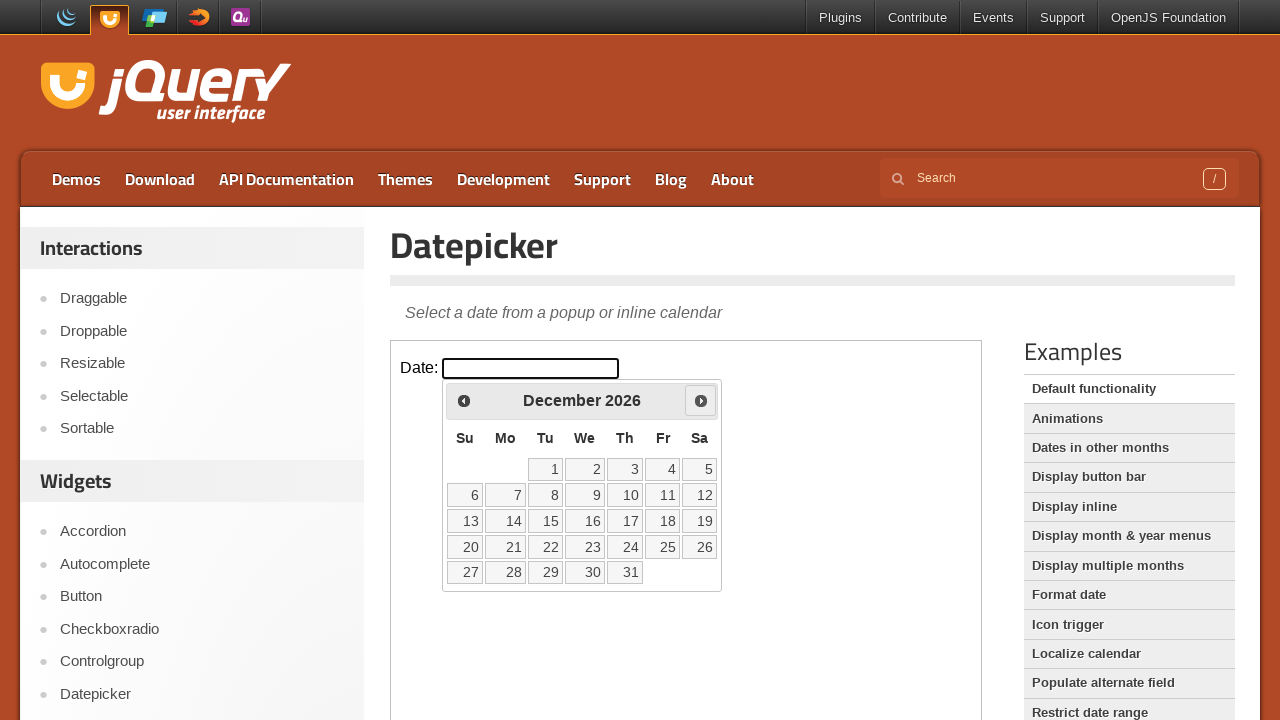

Waited 200ms for calendar to update
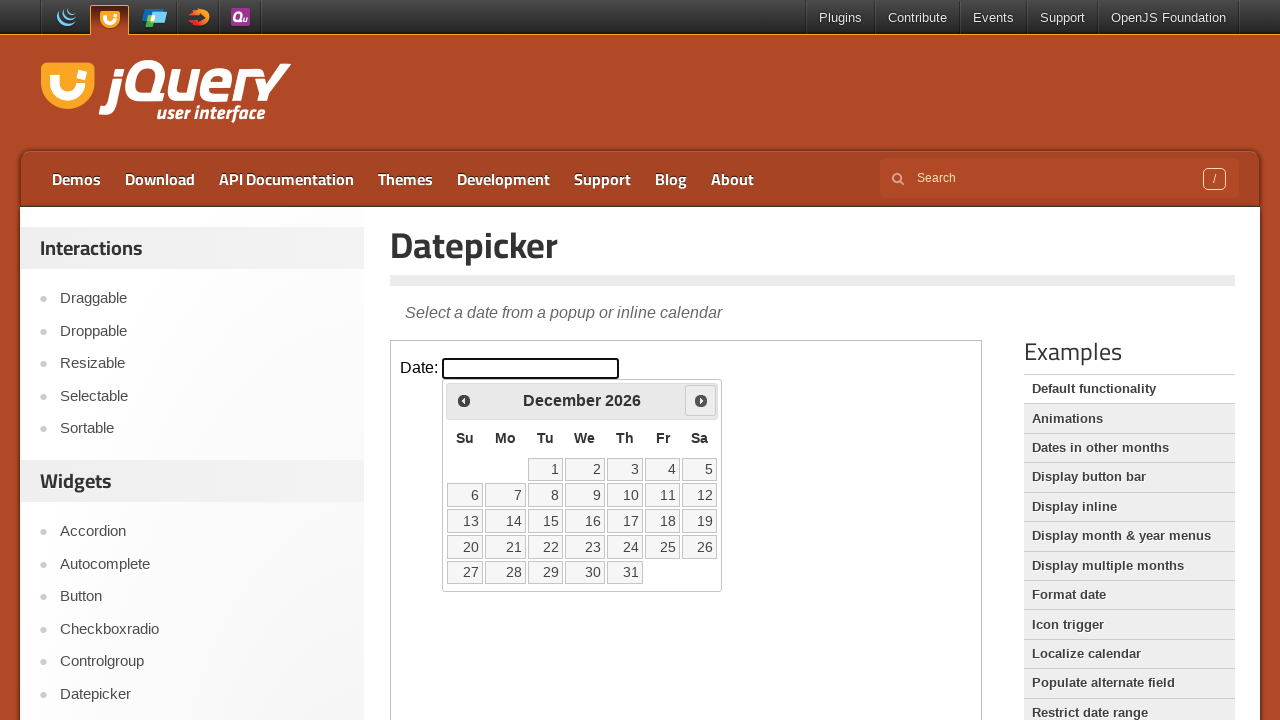

Clicked next button to advance month (current: December 2026) at (701, 400) on iframe.demo-frame >> internal:control=enter-frame >> span.ui-icon-circle-triangl
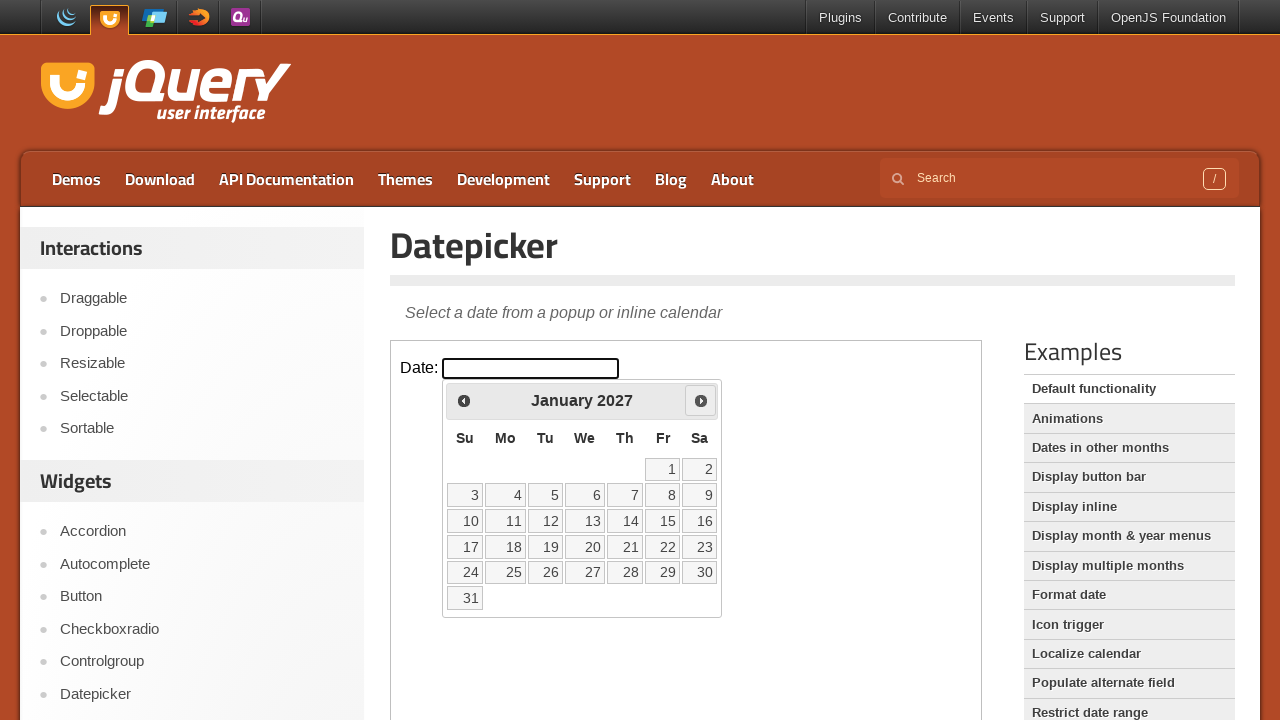

Waited 200ms for calendar to update
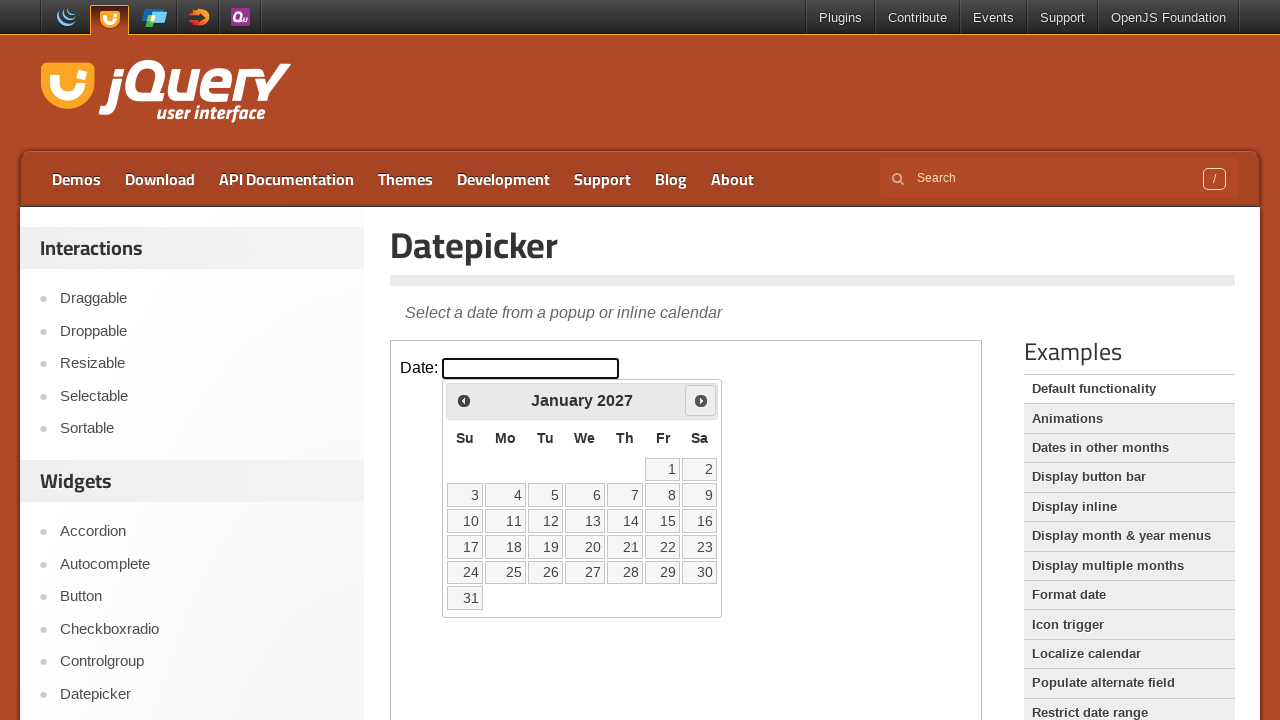

Clicked next button to advance month (current: January 2027) at (701, 400) on iframe.demo-frame >> internal:control=enter-frame >> span.ui-icon-circle-triangl
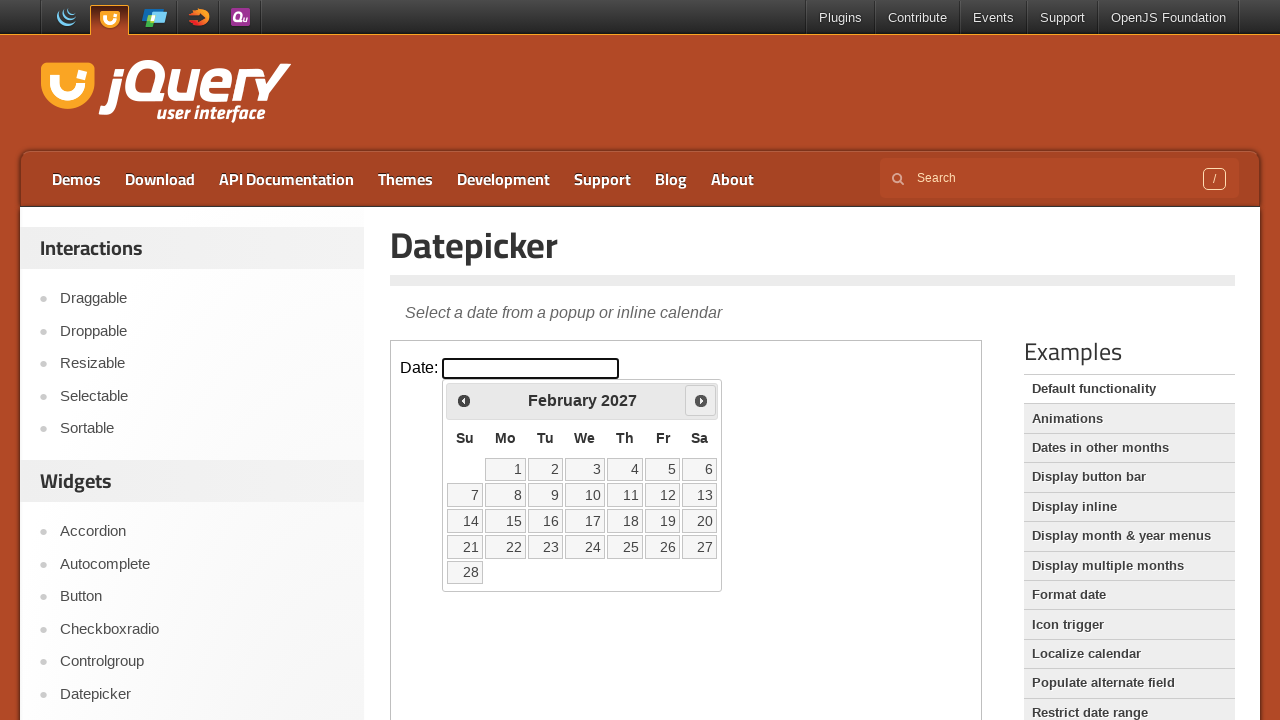

Waited 200ms for calendar to update
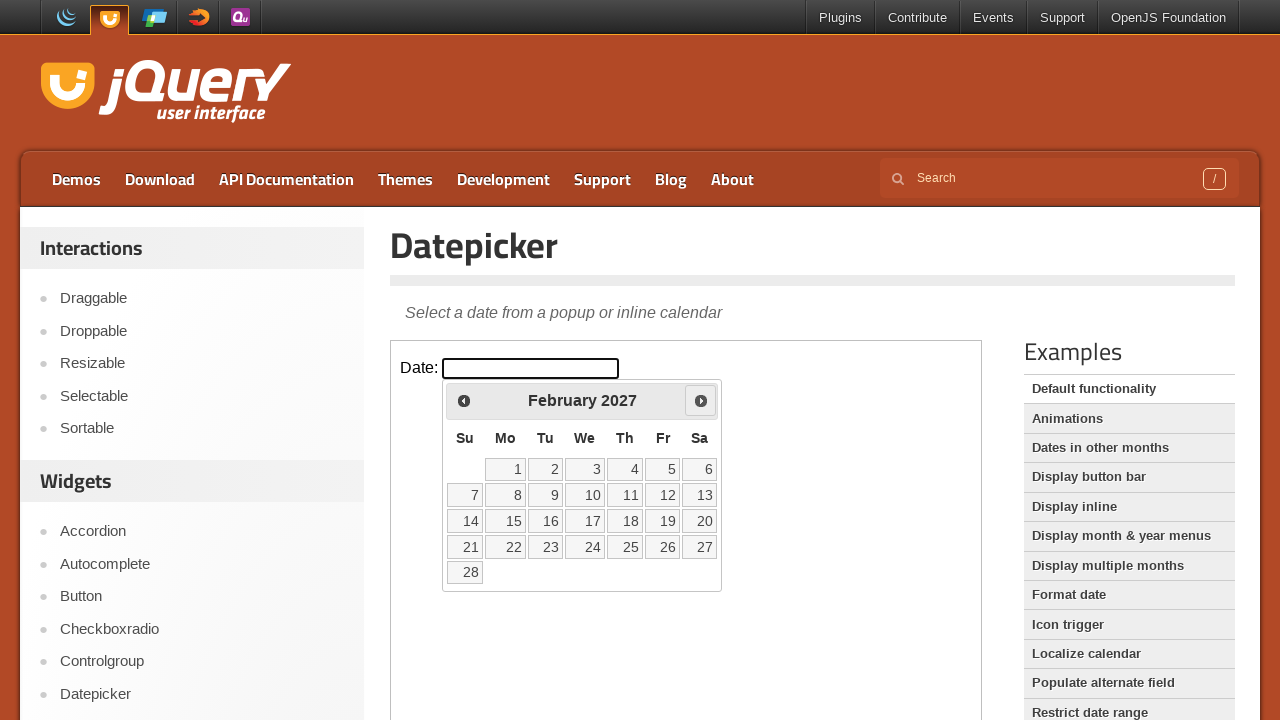

Clicked next button to advance month (current: February 2027) at (701, 400) on iframe.demo-frame >> internal:control=enter-frame >> span.ui-icon-circle-triangl
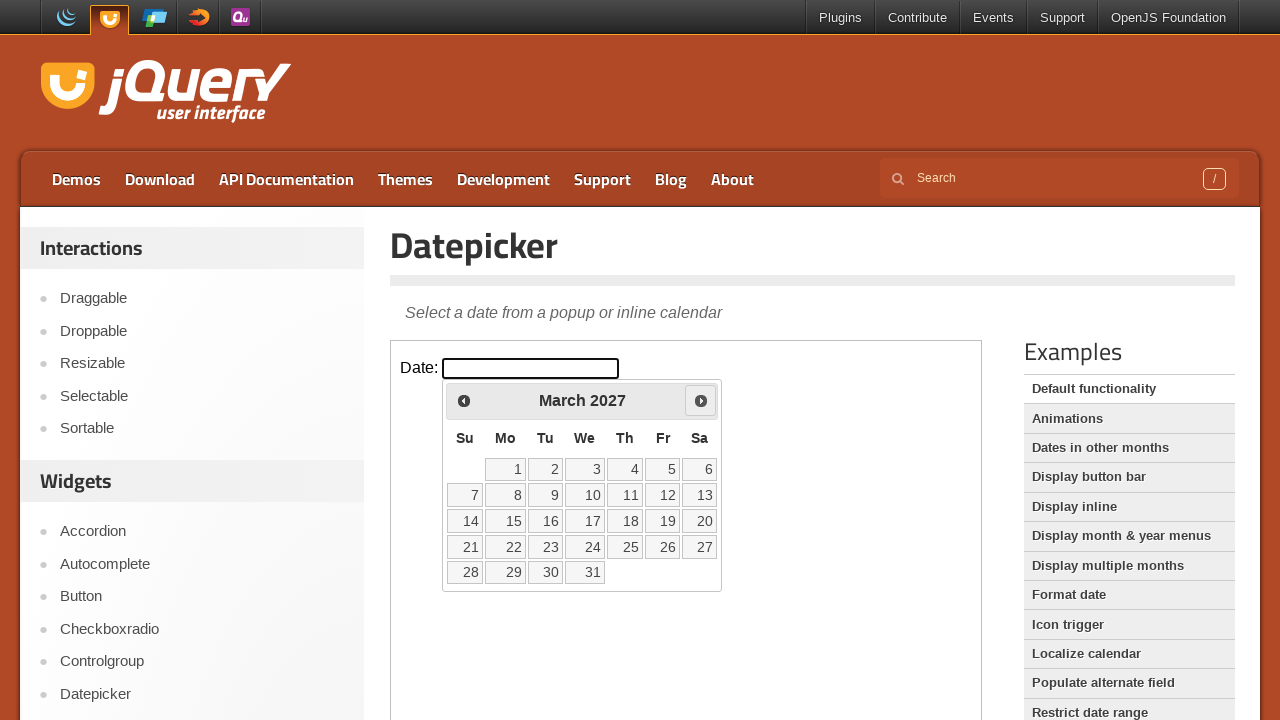

Waited 200ms for calendar to update
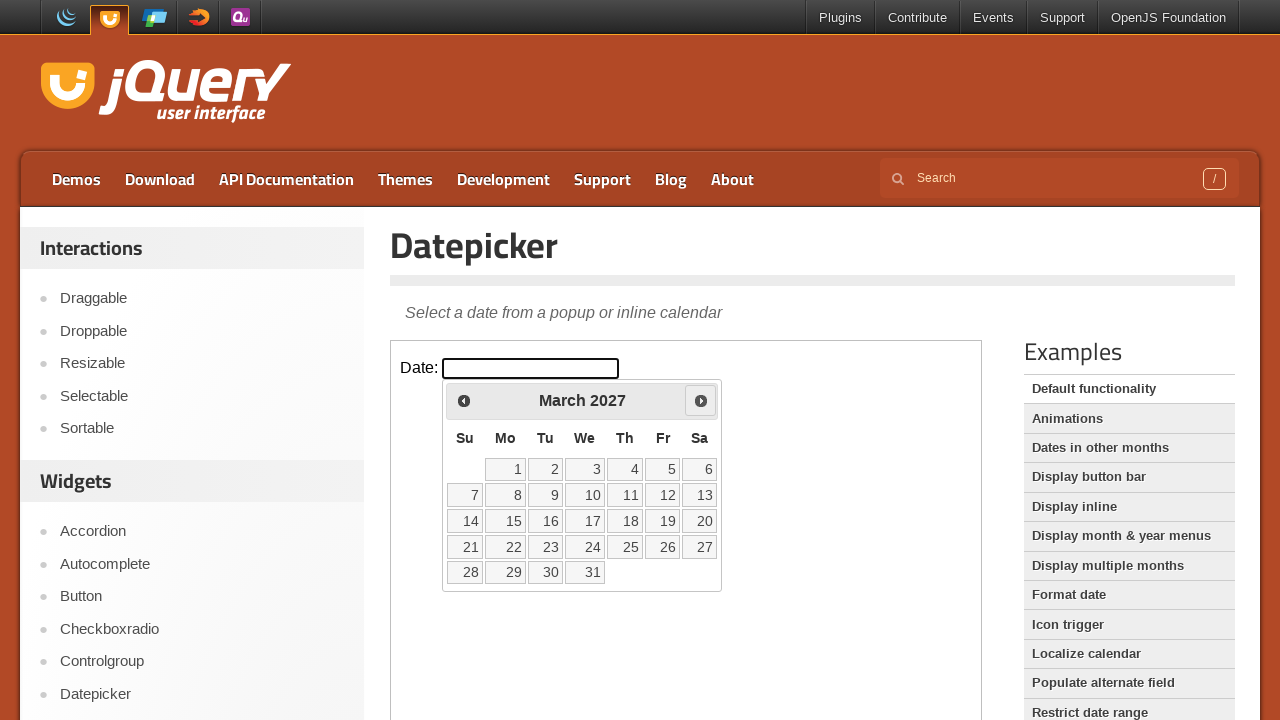

Clicked next button to advance month (current: March 2027) at (701, 400) on iframe.demo-frame >> internal:control=enter-frame >> span.ui-icon-circle-triangl
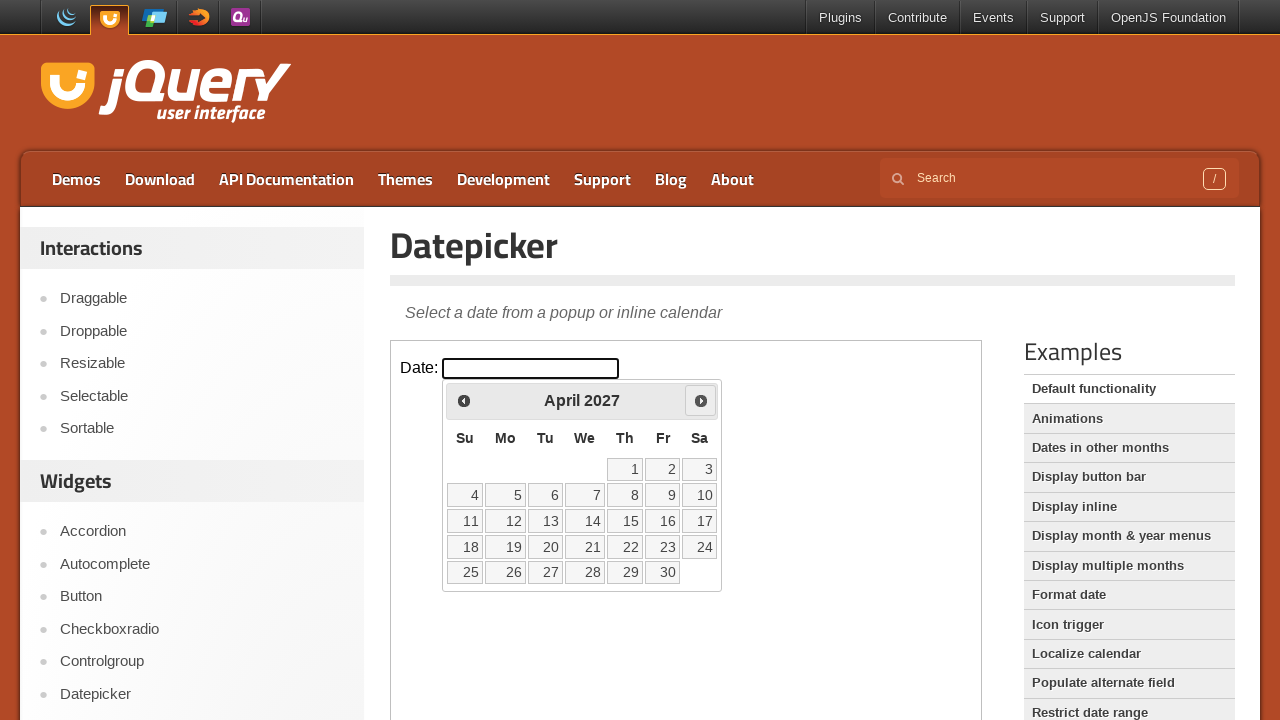

Waited 200ms for calendar to update
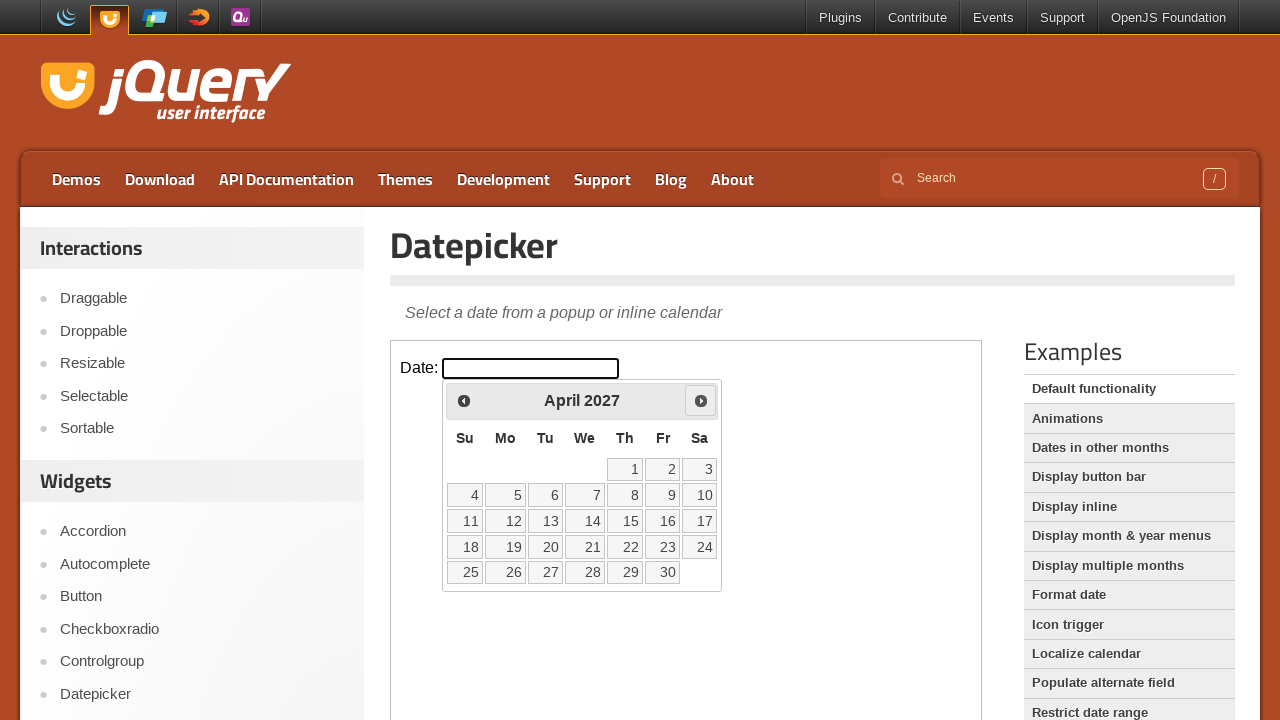

Clicked next button to advance month (current: April 2027) at (701, 400) on iframe.demo-frame >> internal:control=enter-frame >> span.ui-icon-circle-triangl
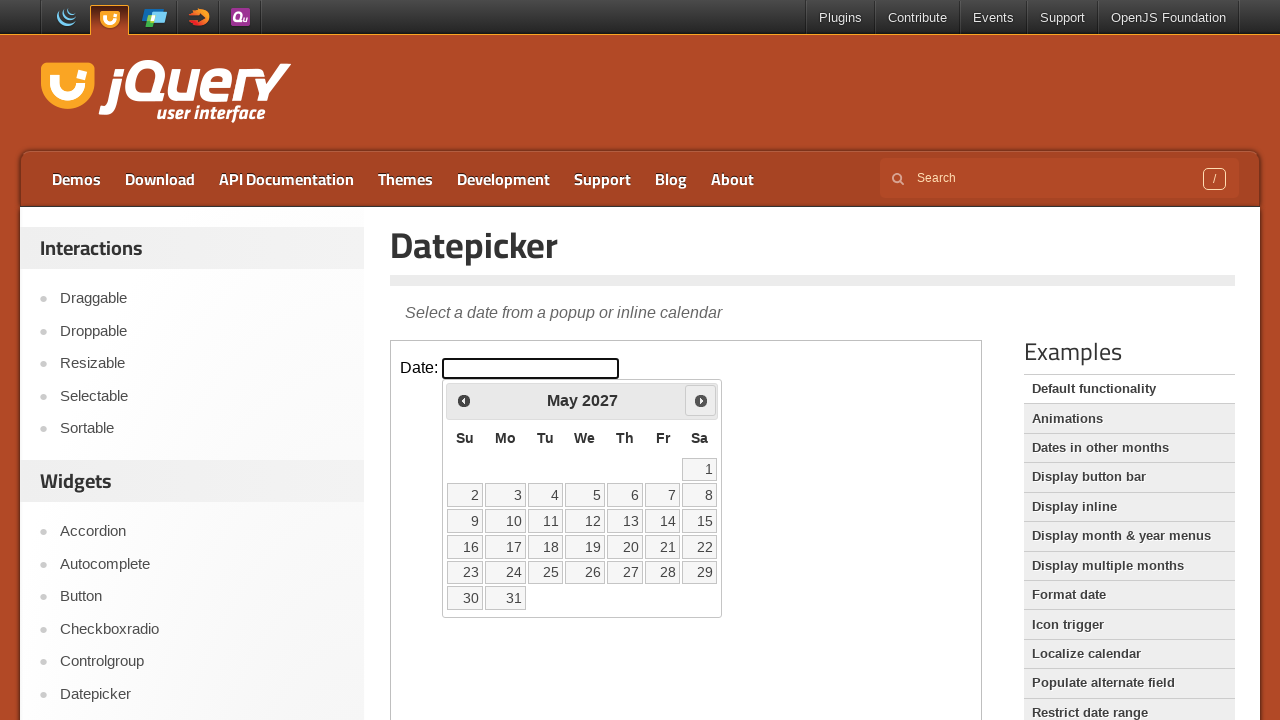

Waited 200ms for calendar to update
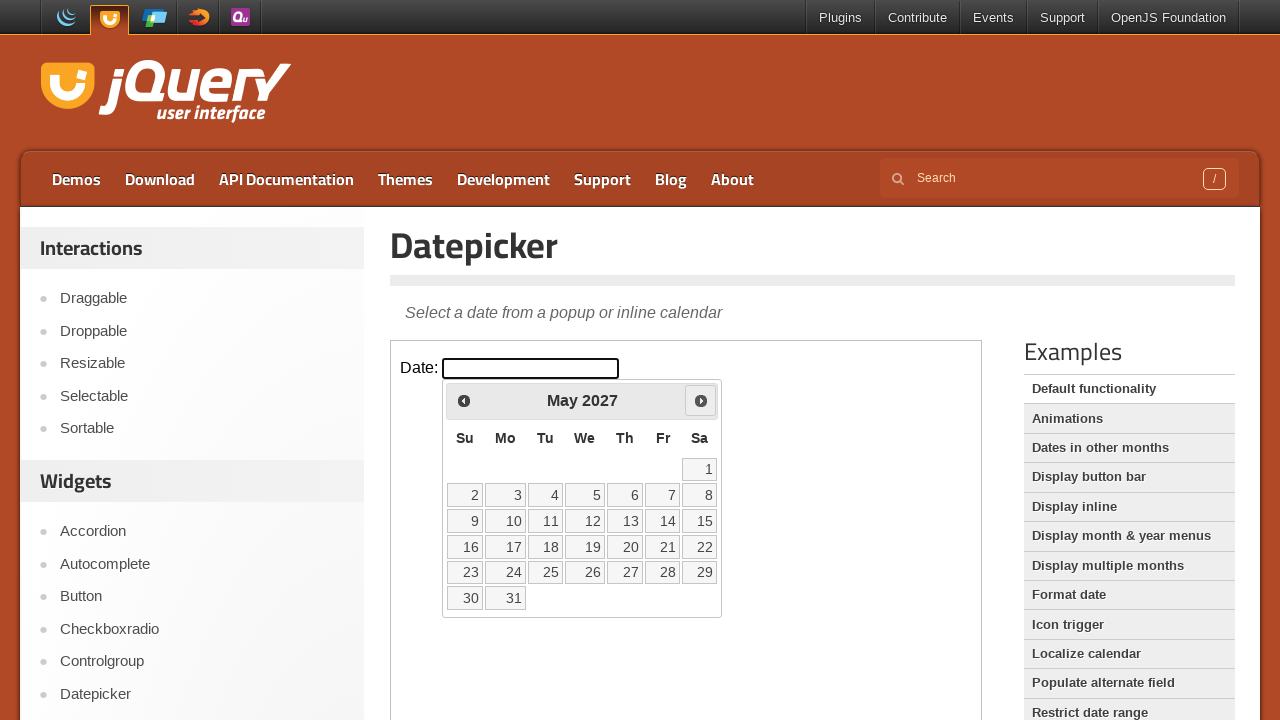

Clicked next button to advance month (current: May 2027) at (701, 400) on iframe.demo-frame >> internal:control=enter-frame >> span.ui-icon-circle-triangl
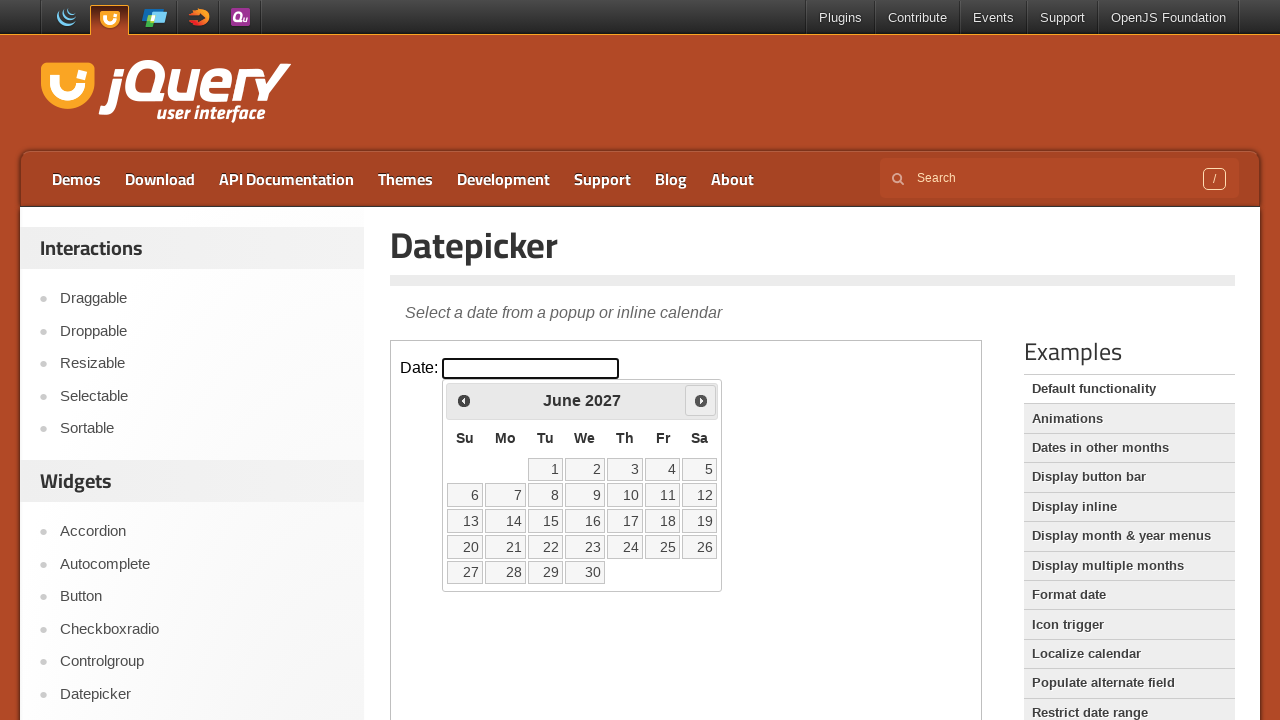

Waited 200ms for calendar to update
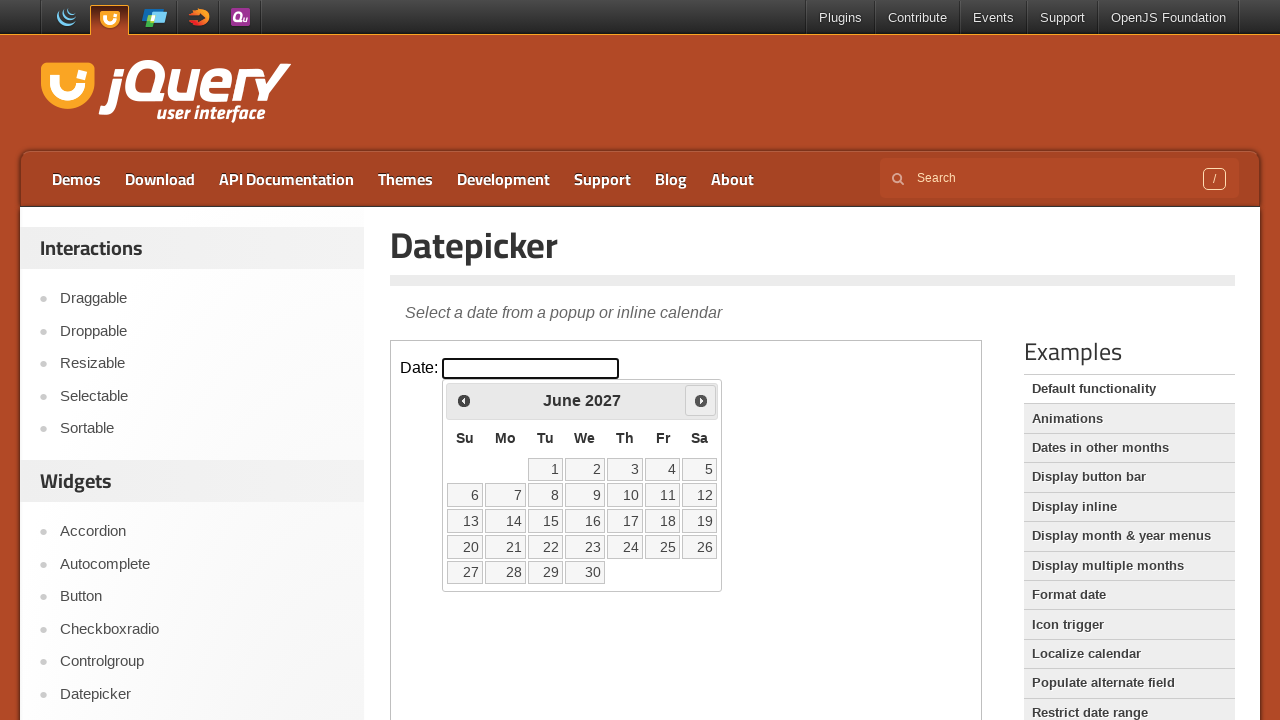

Reached target month and year: June 2027
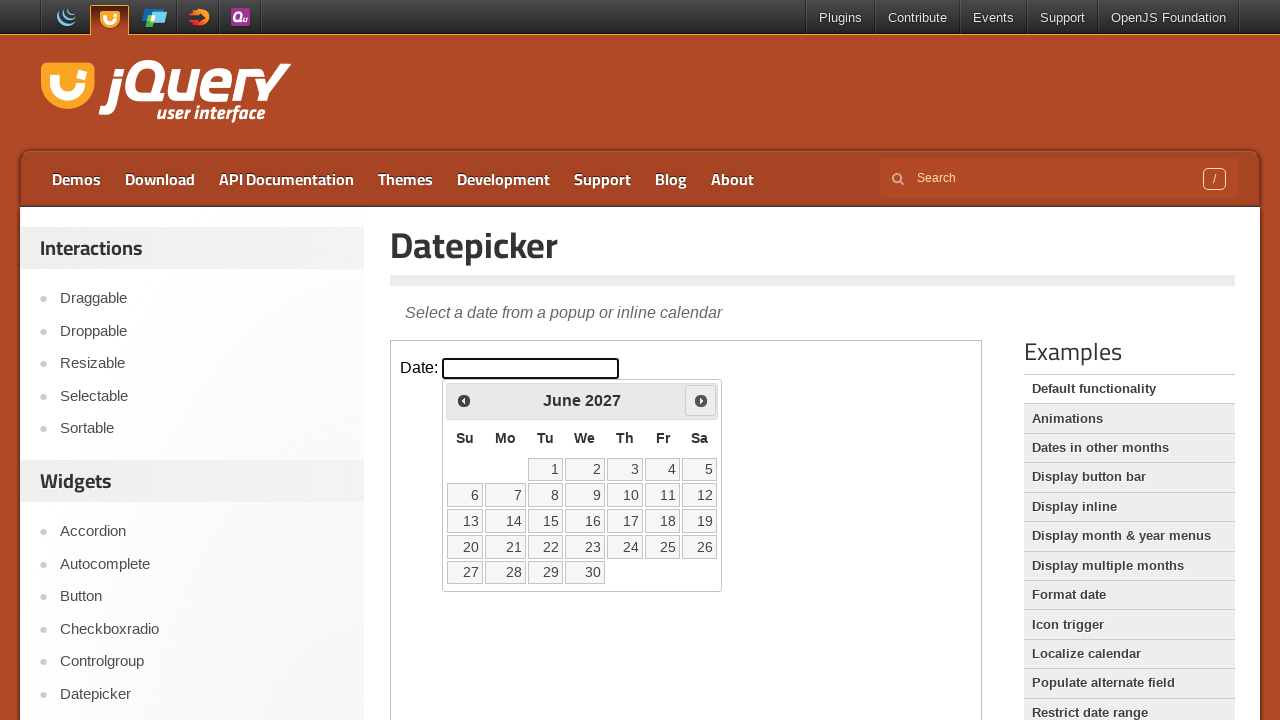

Clicked on date 20 in the calendar at (465, 547) on iframe.demo-frame >> internal:control=enter-frame >> table.ui-datepicker-calenda
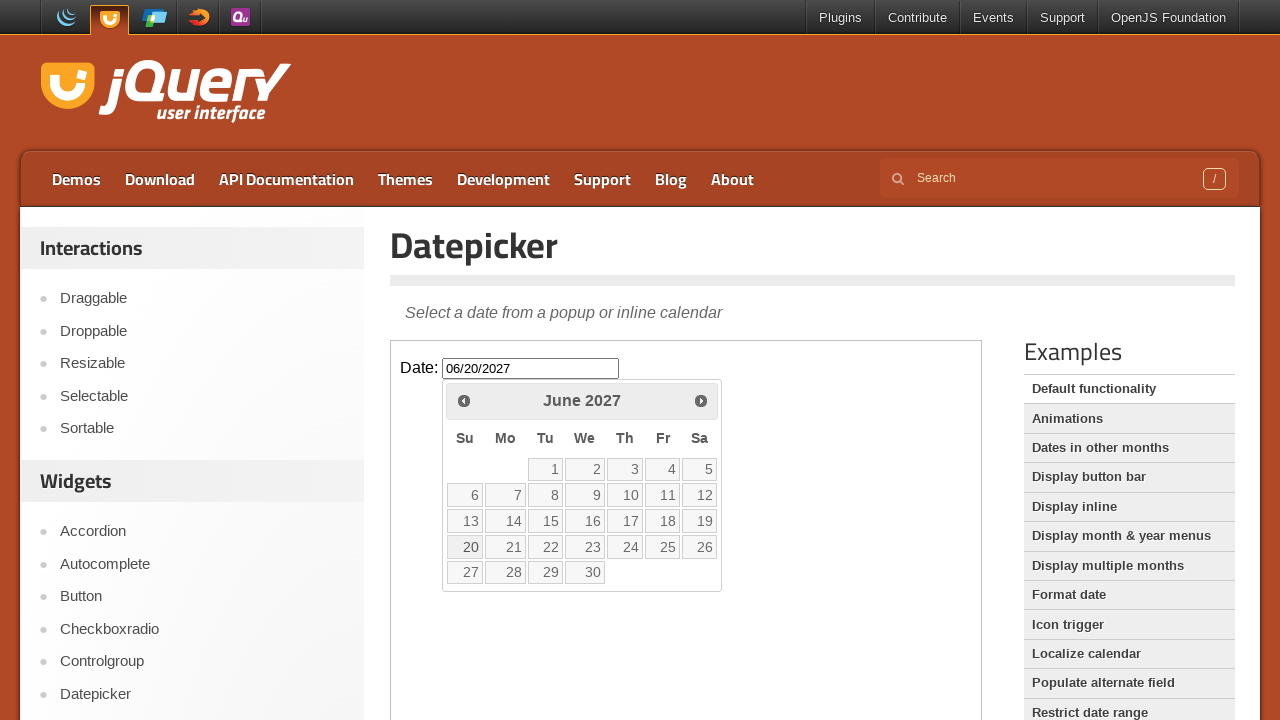

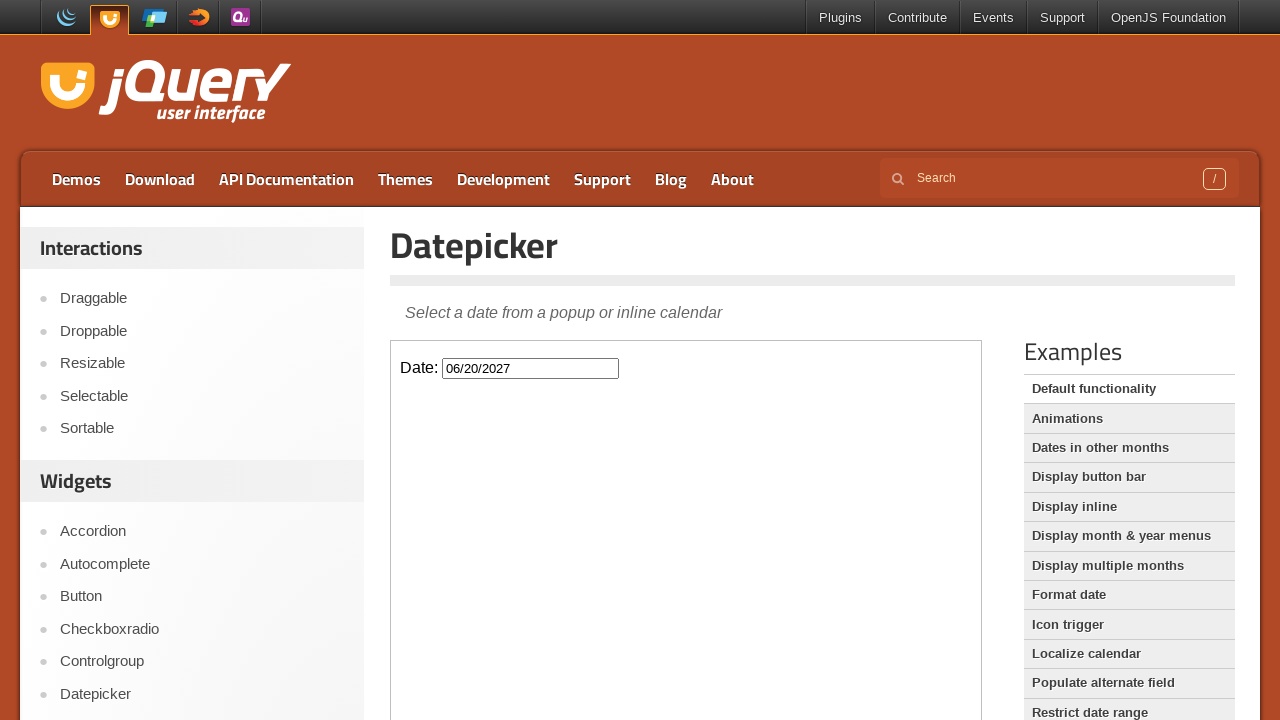